Tests relative locator functionality by interacting with various form elements using Selenium 4's relative positioning methods (above, below, left, right)

Starting URL: https://rahulshettyacademy.com/angularpractice/

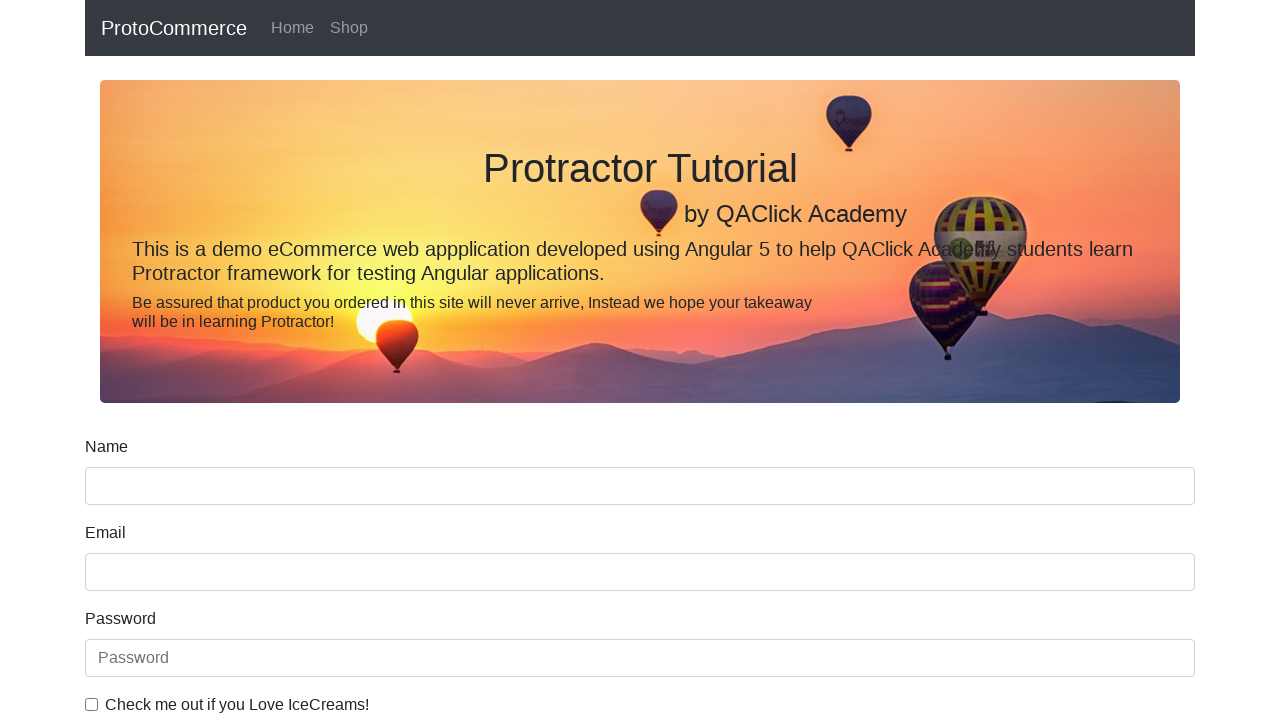

Located name input field
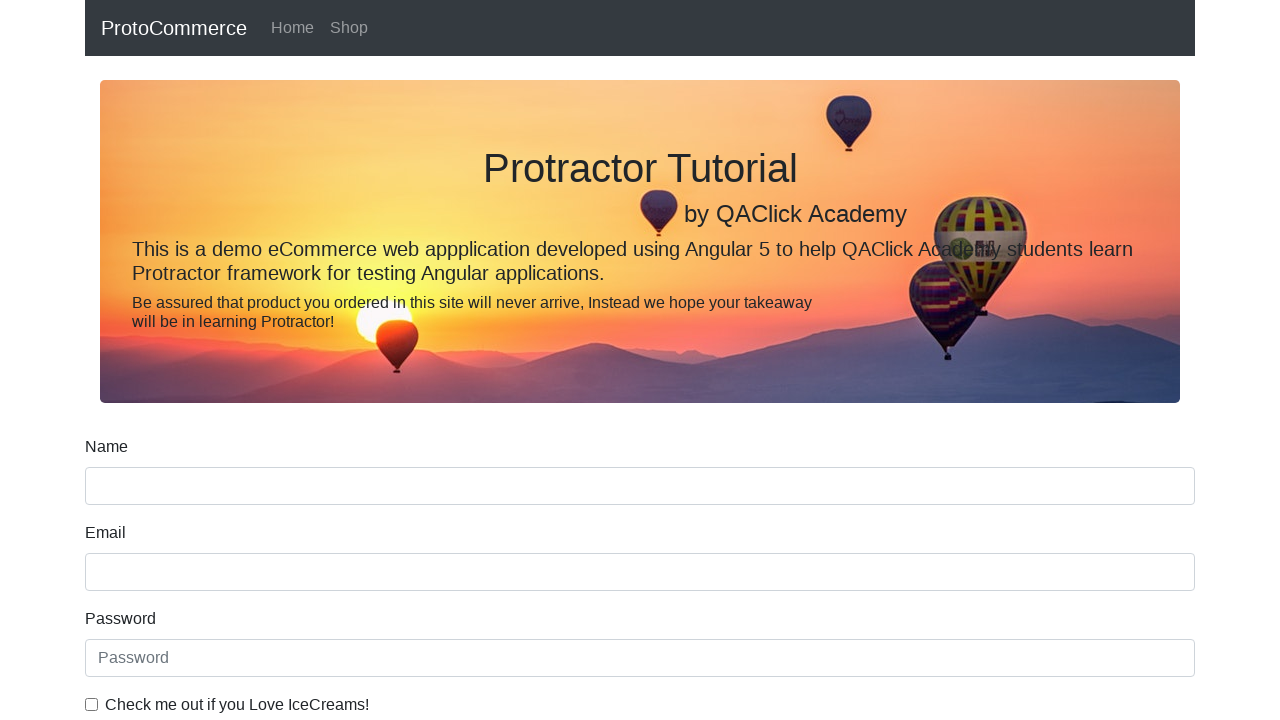

Located label above name input field using relative locator
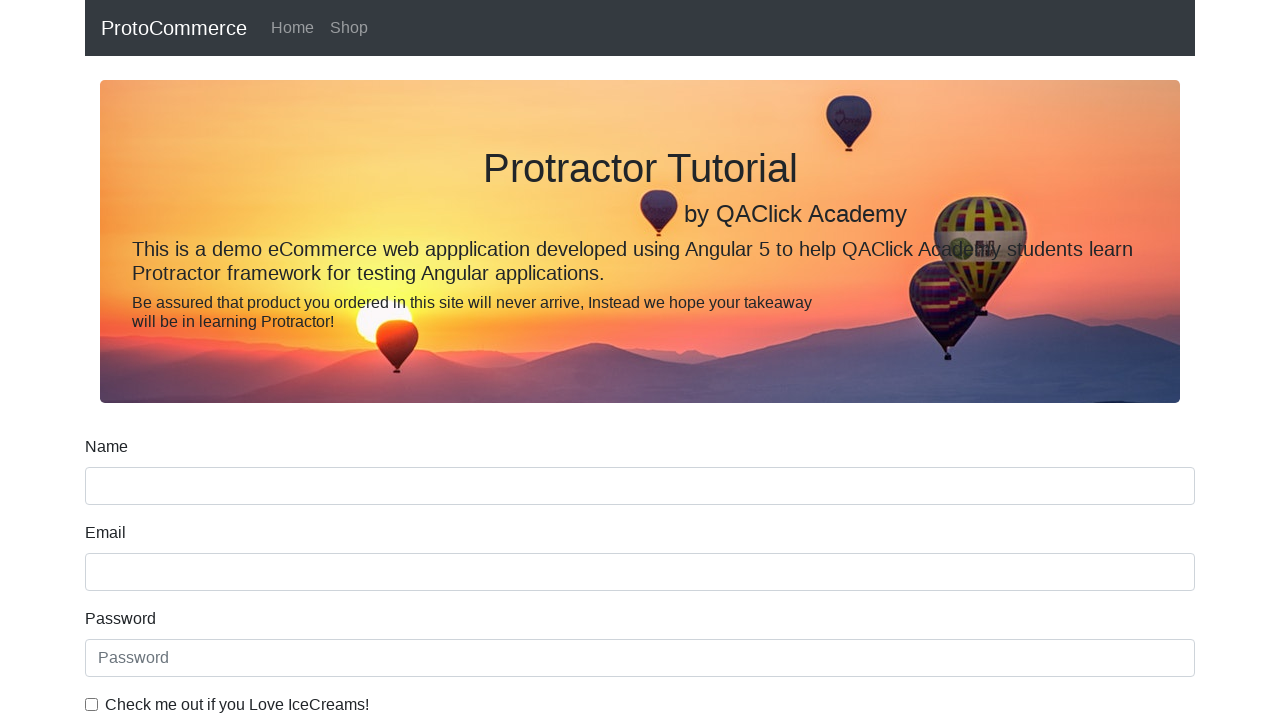

Retrieved and printed text content of label above name field
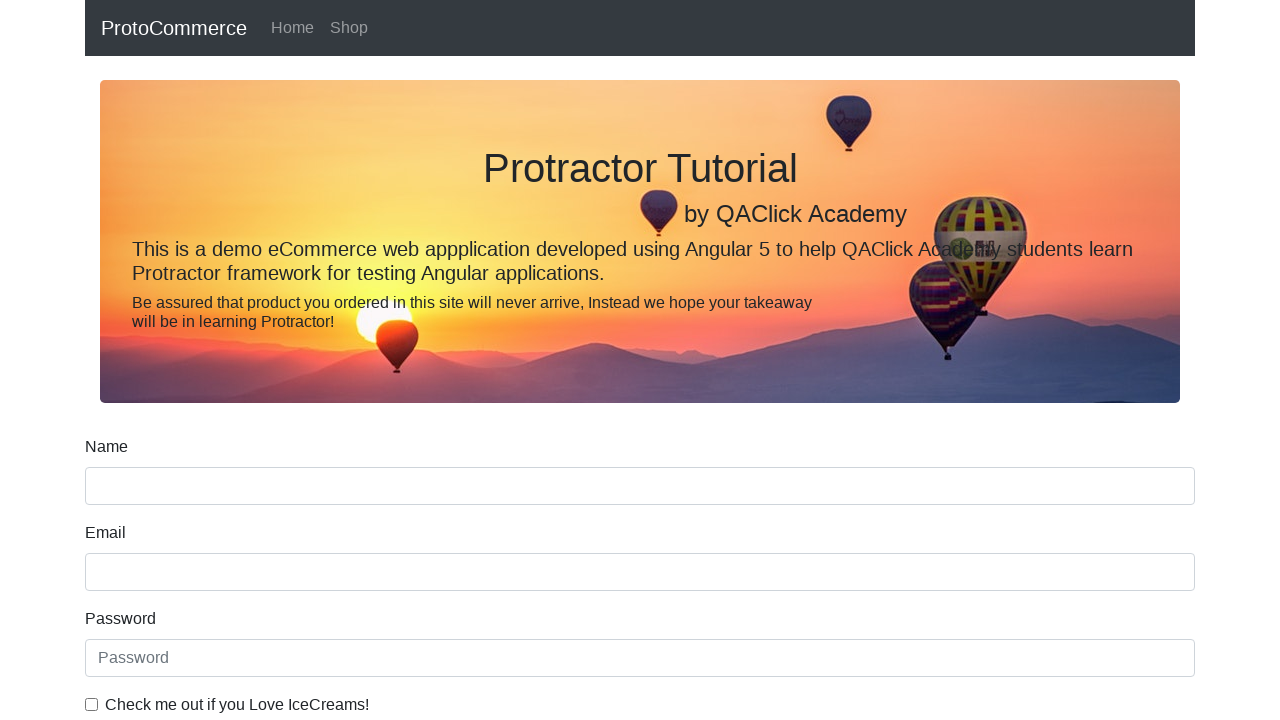

Located date of birth label
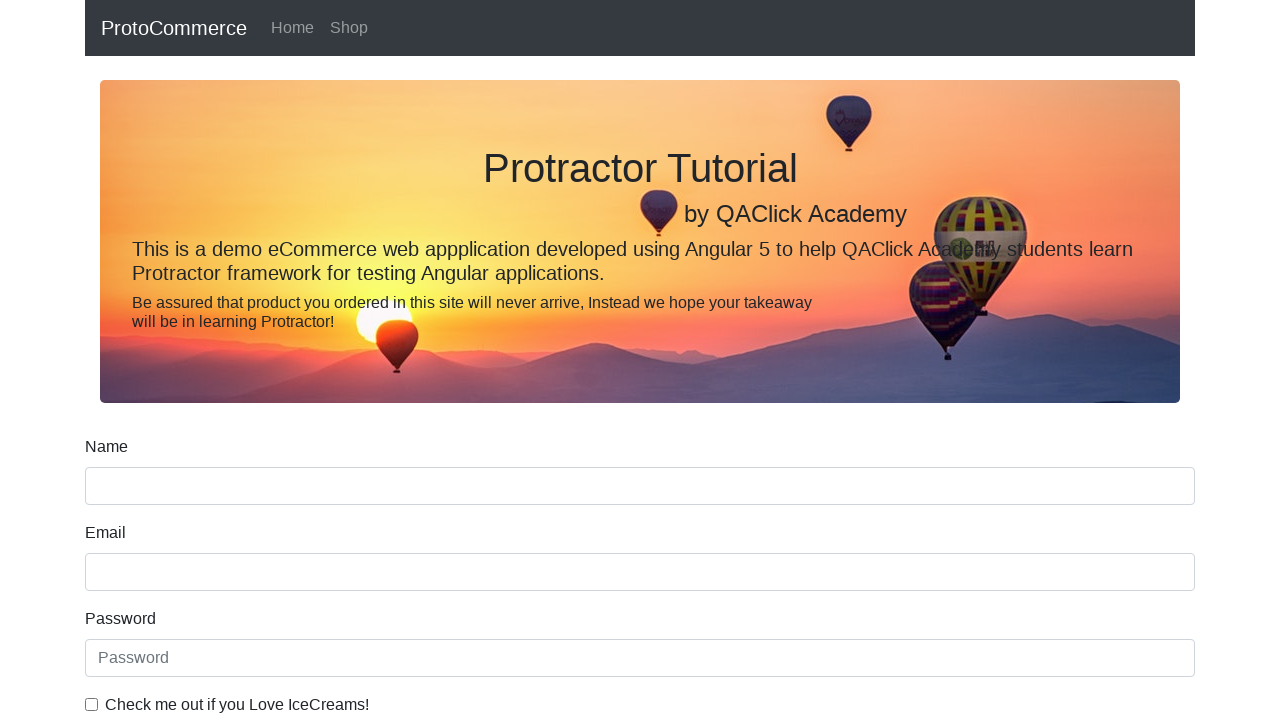

Clicked submit button below date of birth label at (123, 491) on input[type='submit']
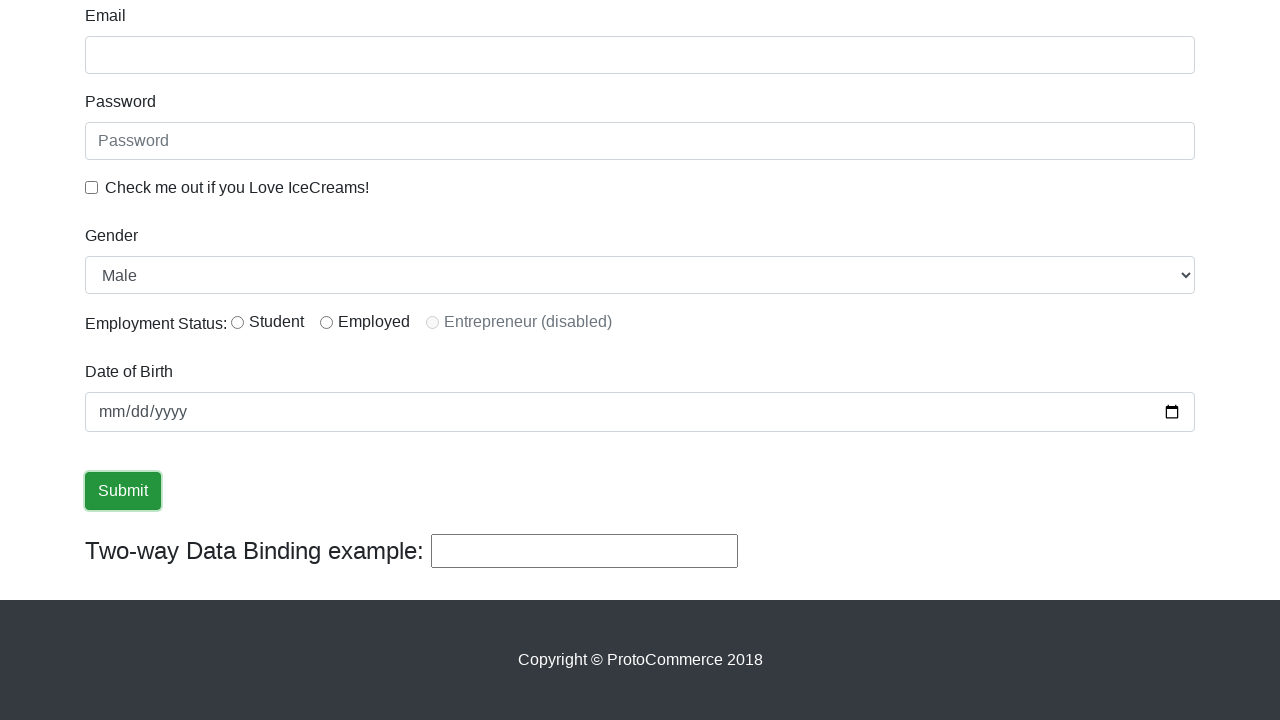

Clicked checkbox to the left of ice cream label at (92, 187) on input#exampleCheck1
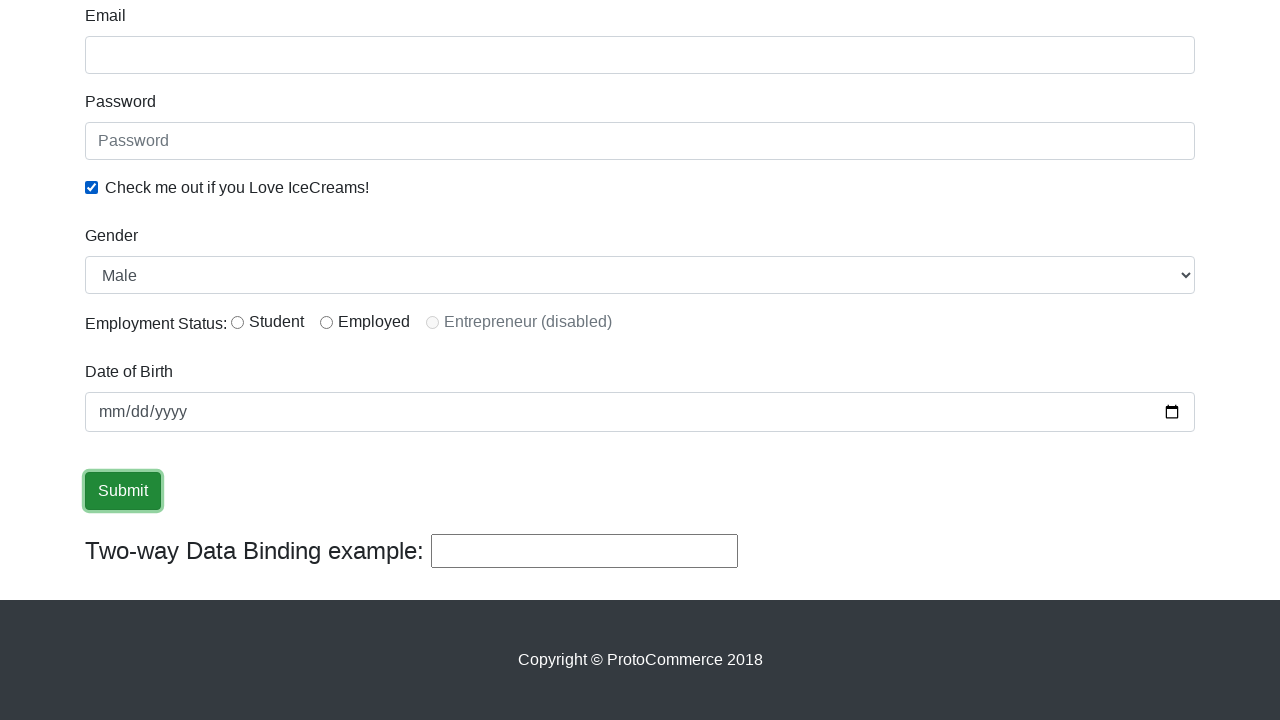

Located Student radio button
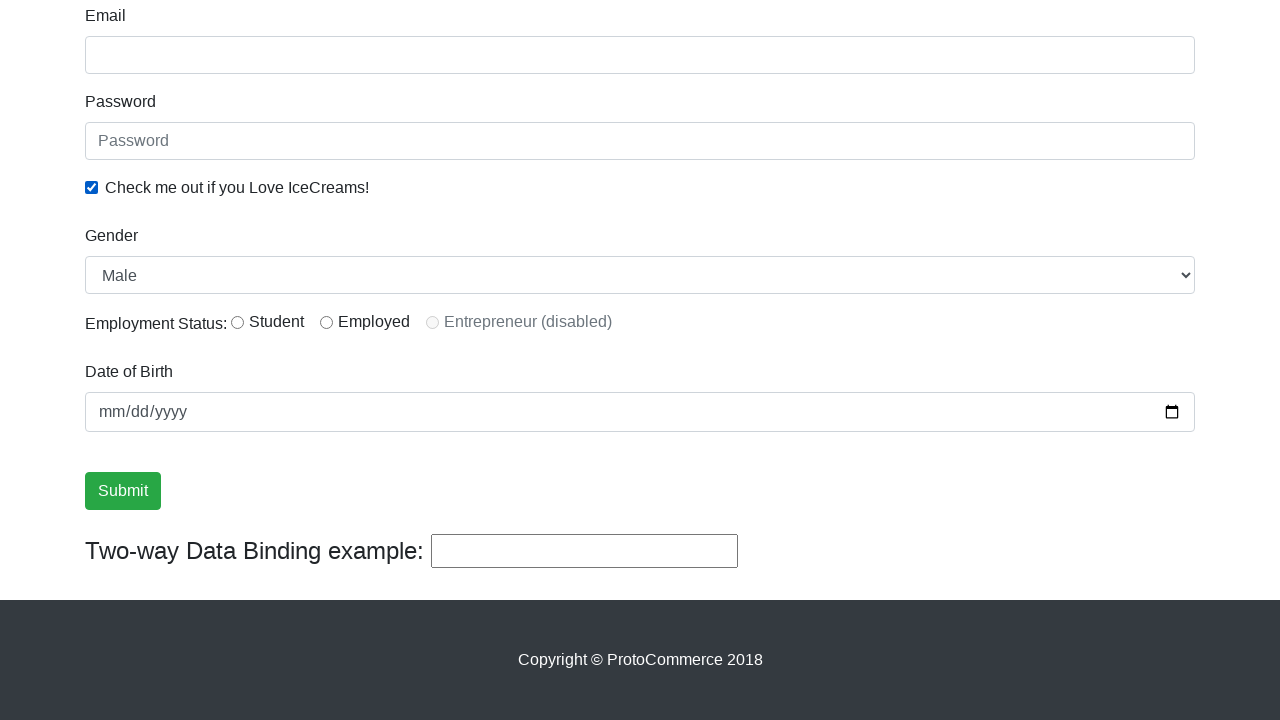

Retrieved text content of label to the right of Student radio button
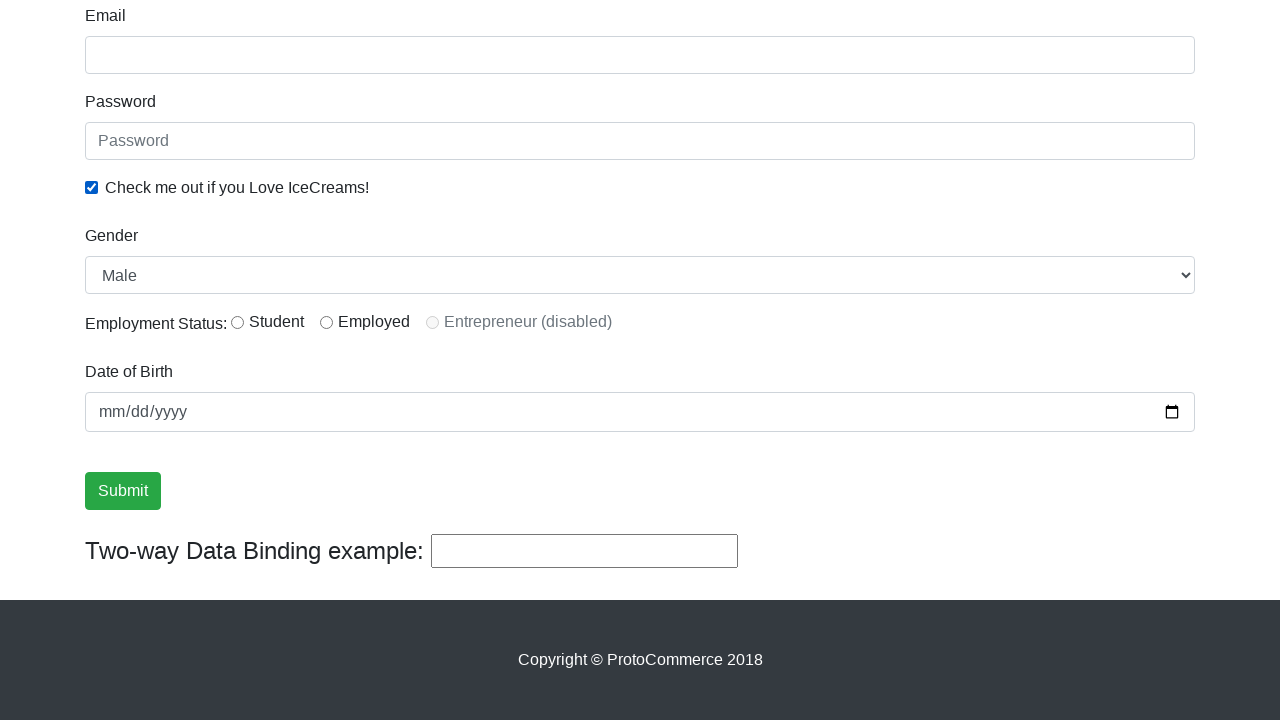

Printed label text for Student radio button
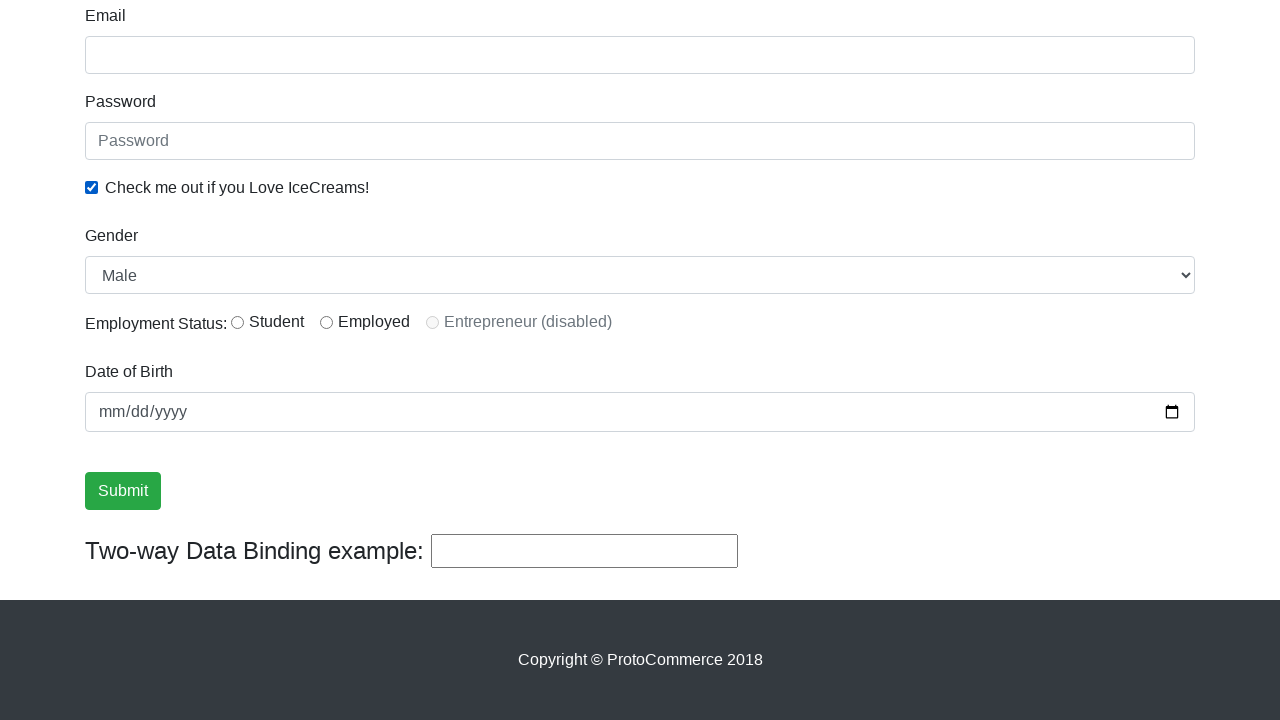

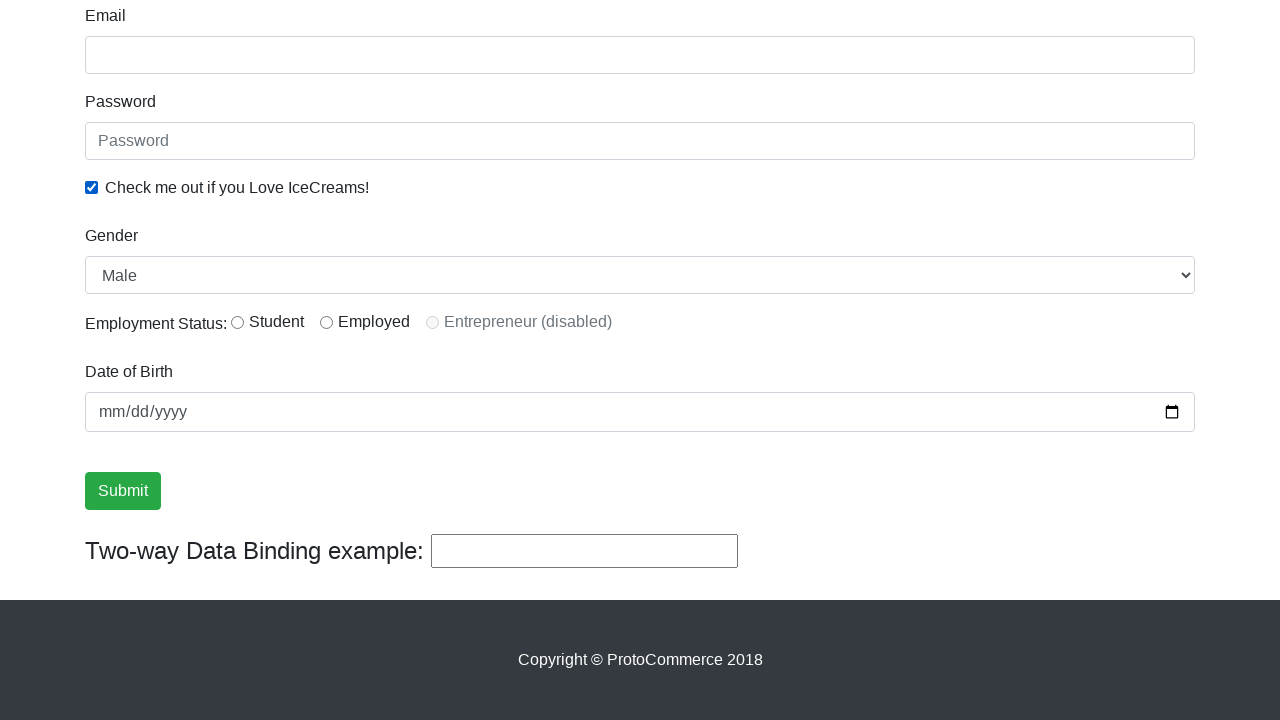